Tests filling out a text box form on DemoQA by entering name, email, and address, then verifies the output displays the entered values correctly.

Starting URL: https://demoqa.com

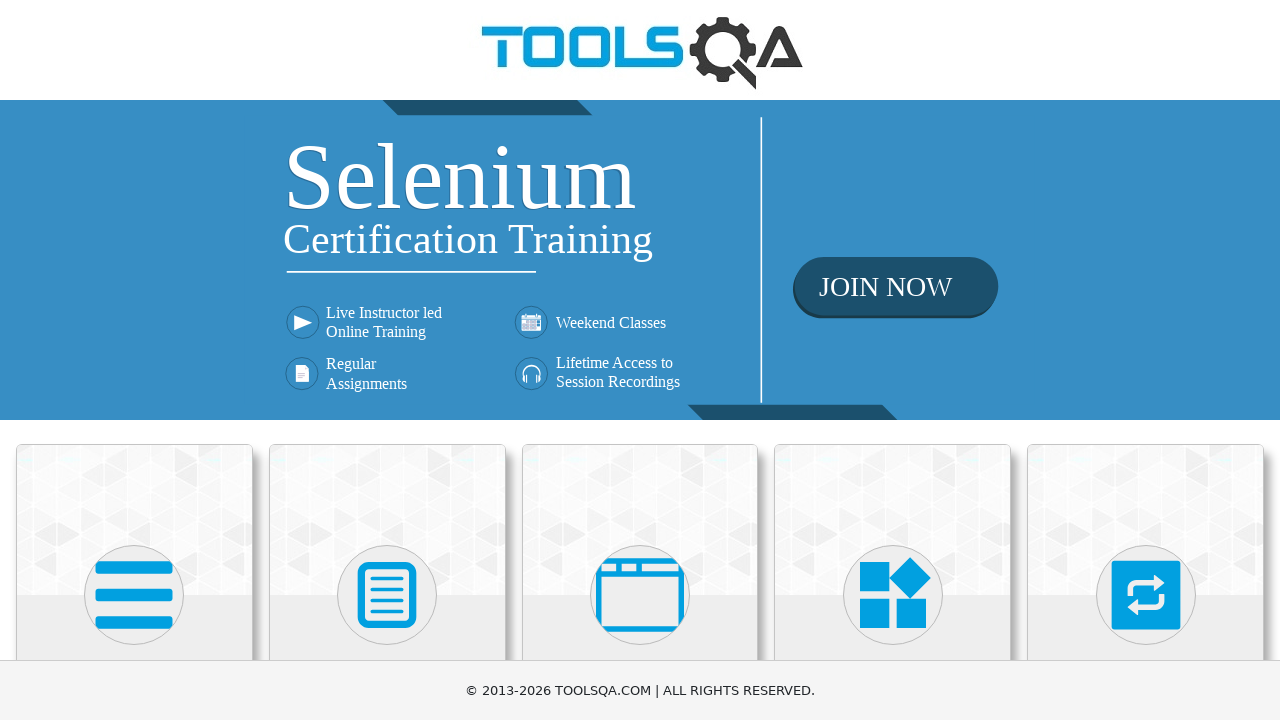

Clicked on Elements module card at (134, 360) on div.card-body:has-text('Elements')
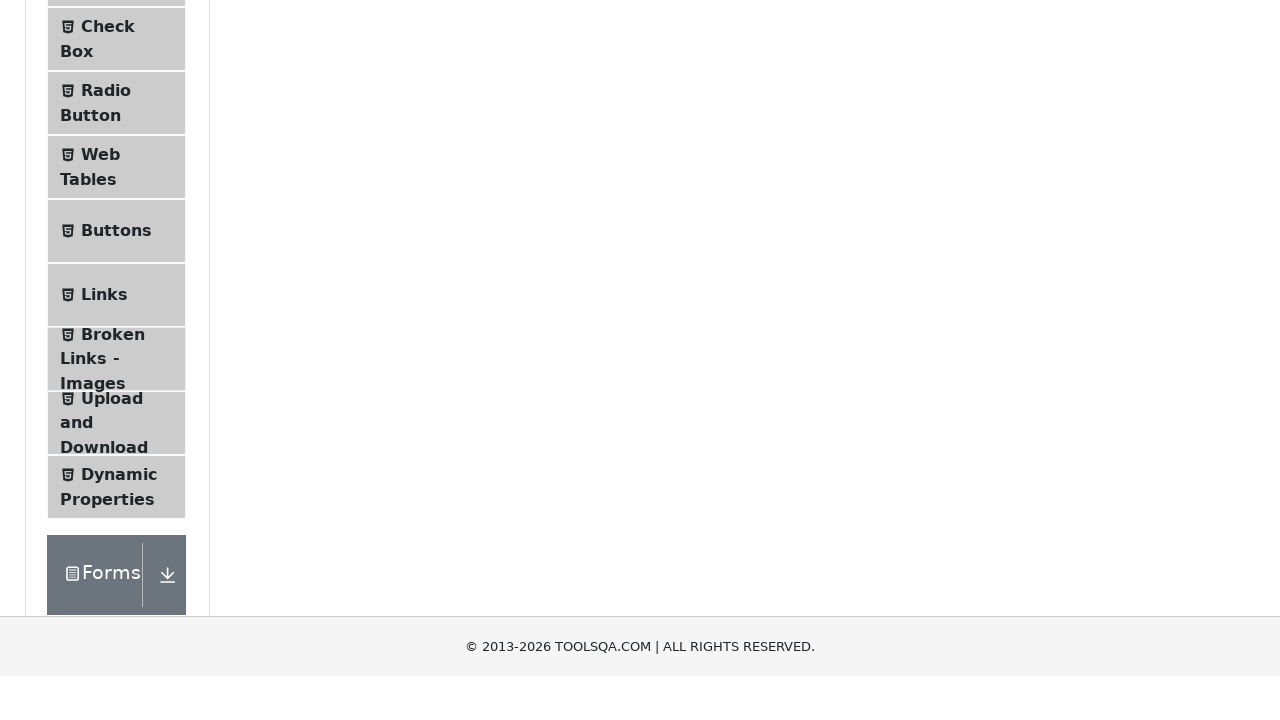

Navigated to Elements page
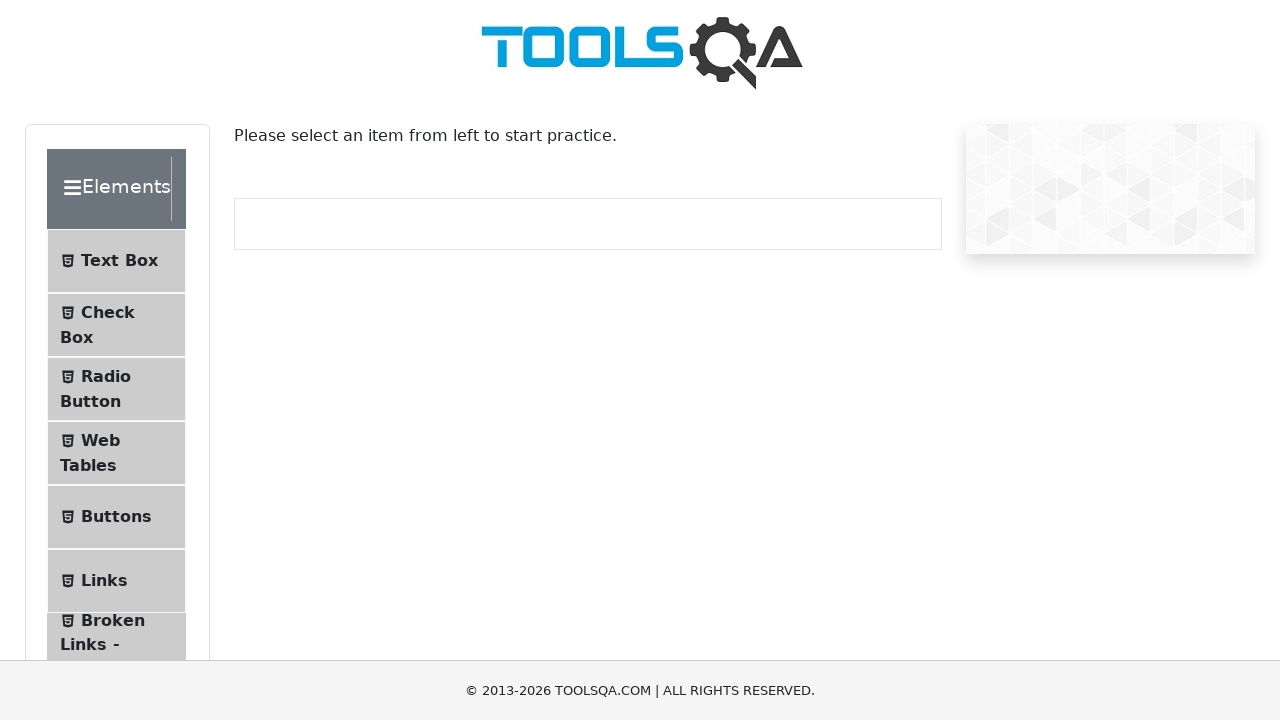

Clicked on Text Box option in the left menu at (119, 261) on span:text('Text Box')
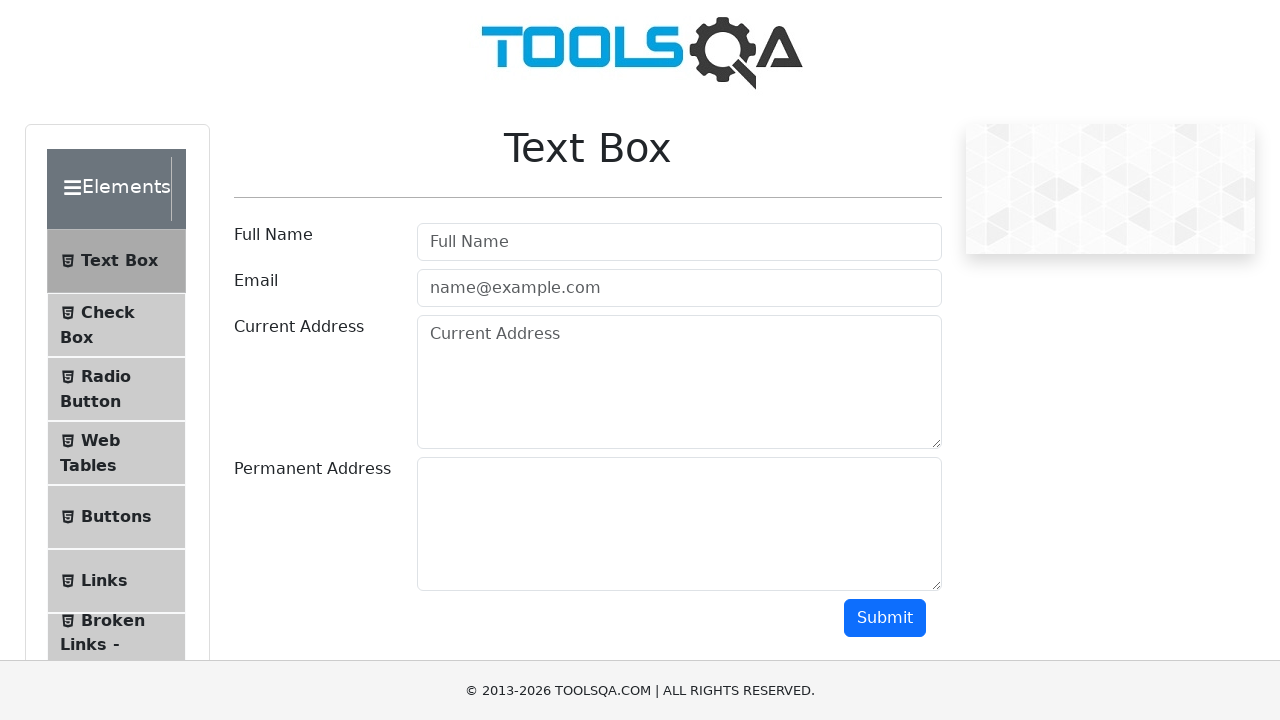

Filled in name field with 'Oscar' on #userName
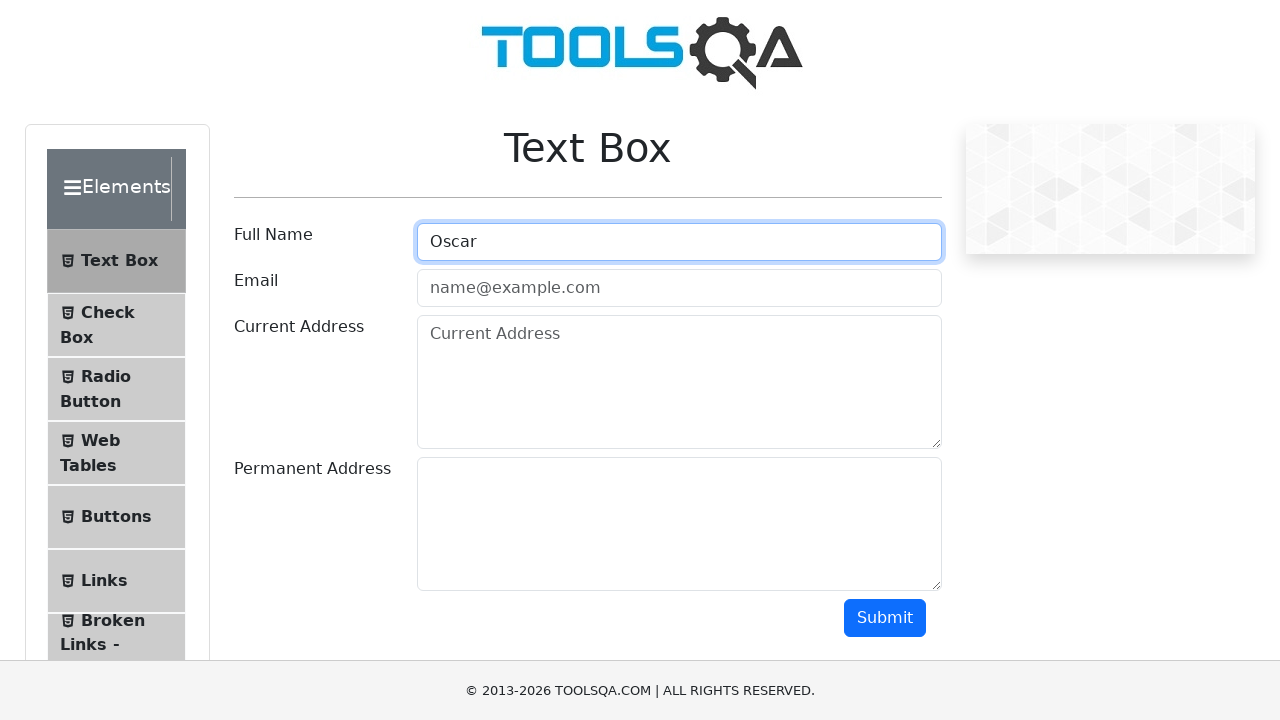

Filled in email field with 'Oscar@gmail.com' on #userEmail
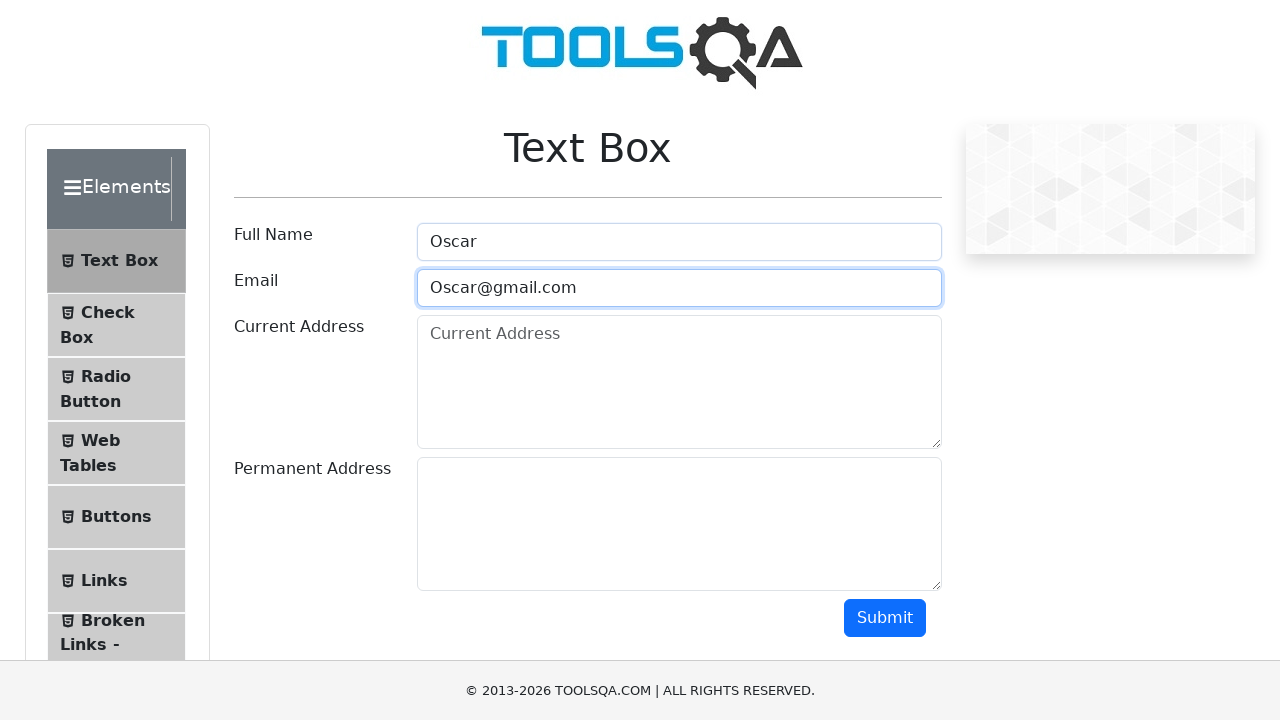

Filled in address field with 'calle23' on #currentAddress
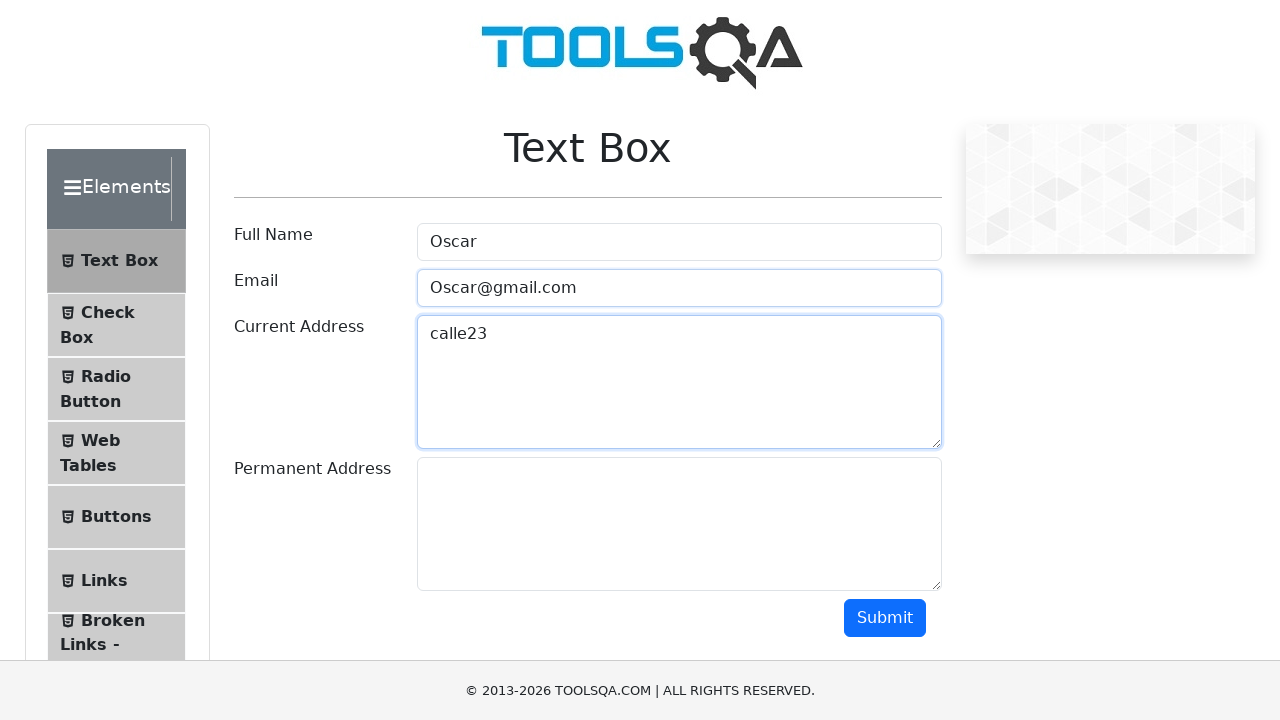

Clicked submit button at (885, 618) on #submit
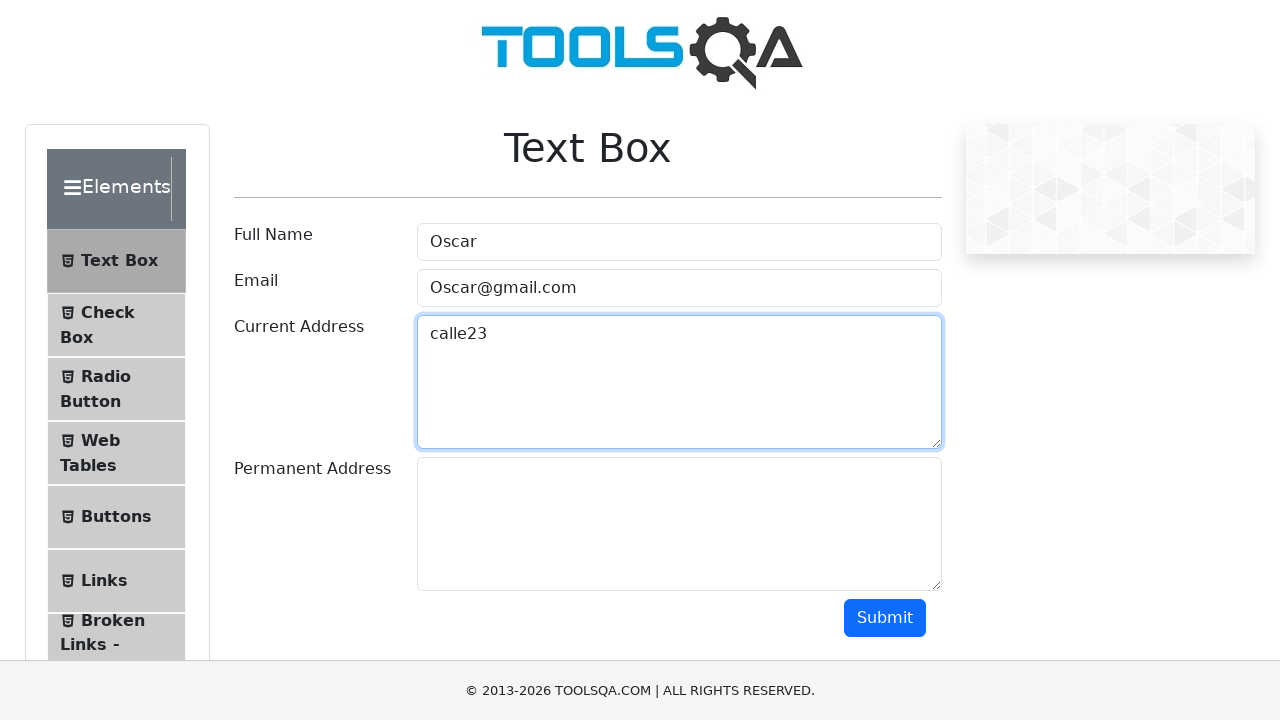

Output section loaded successfully
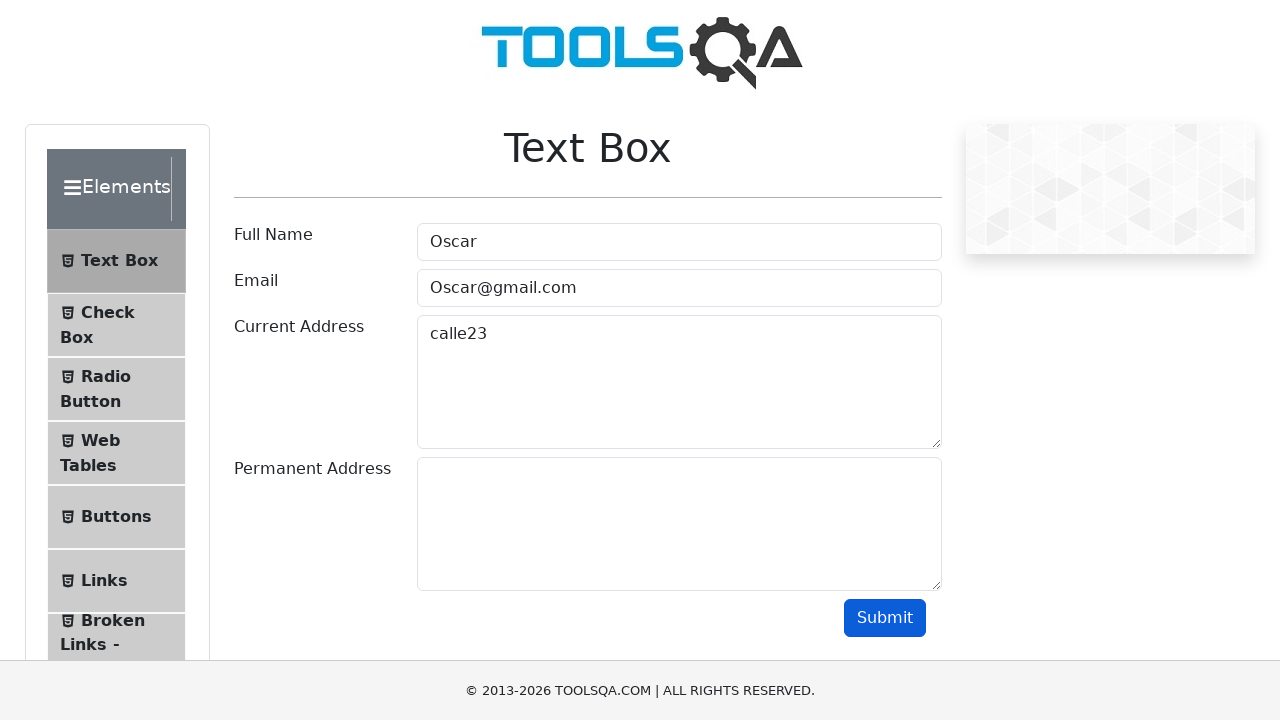

Verified that 'Oscar' appears in name output
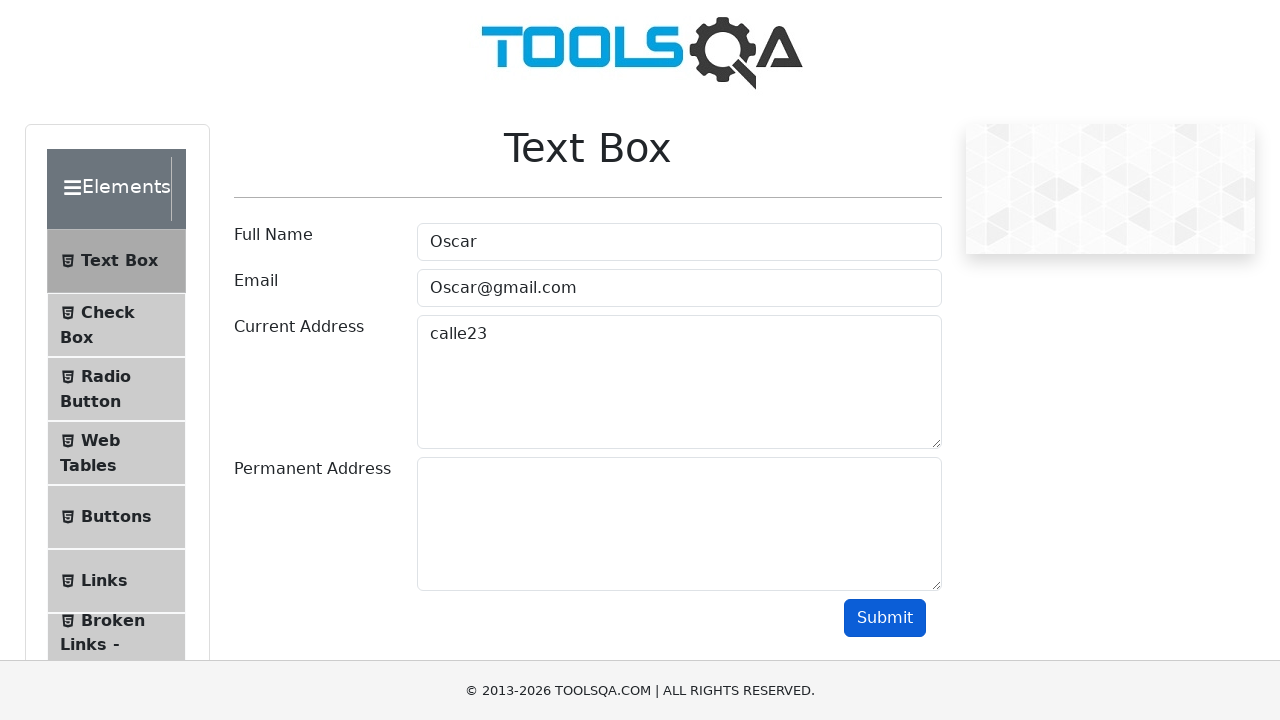

Verified that 'Oscar@gmail.com' appears in email output
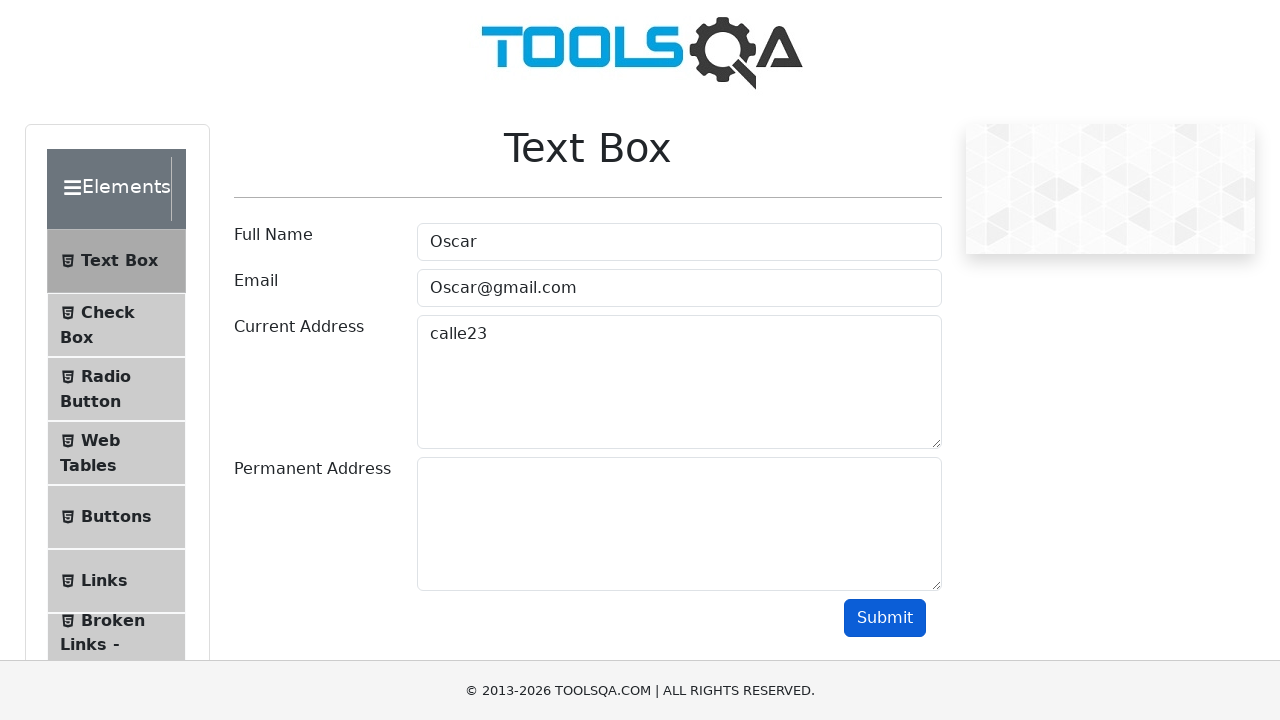

Verified that 'calle23' appears in address output
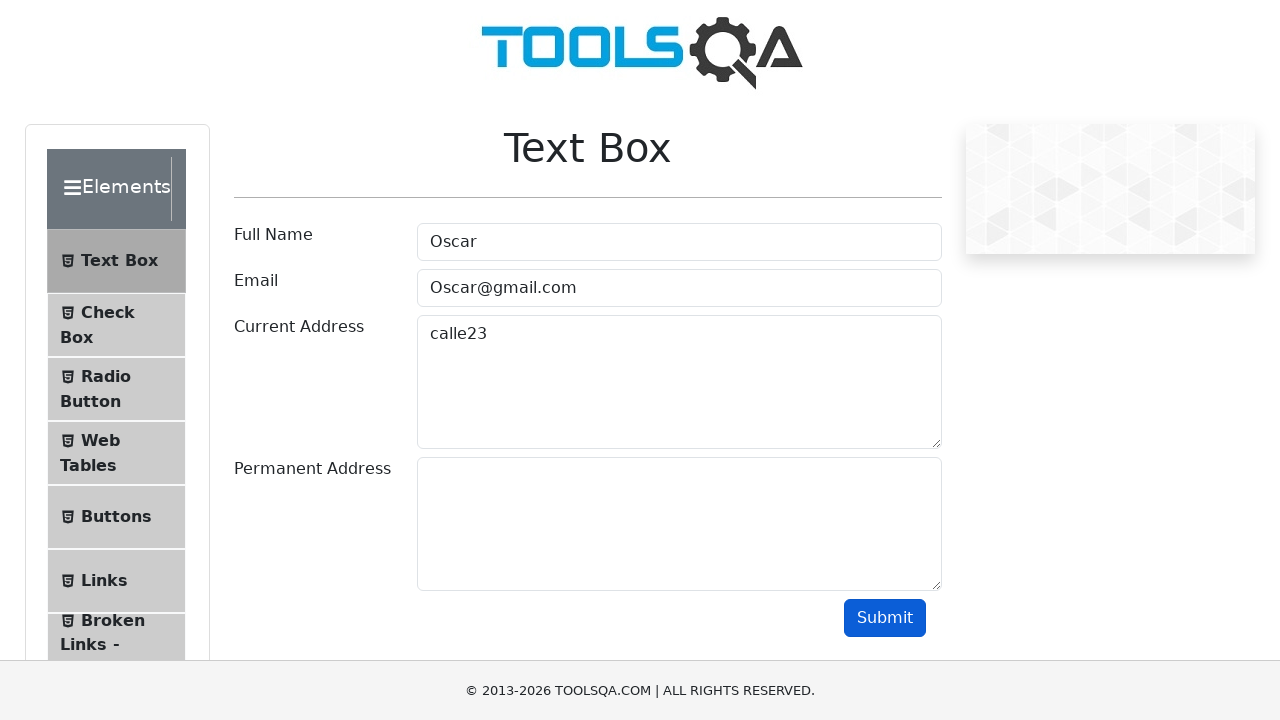

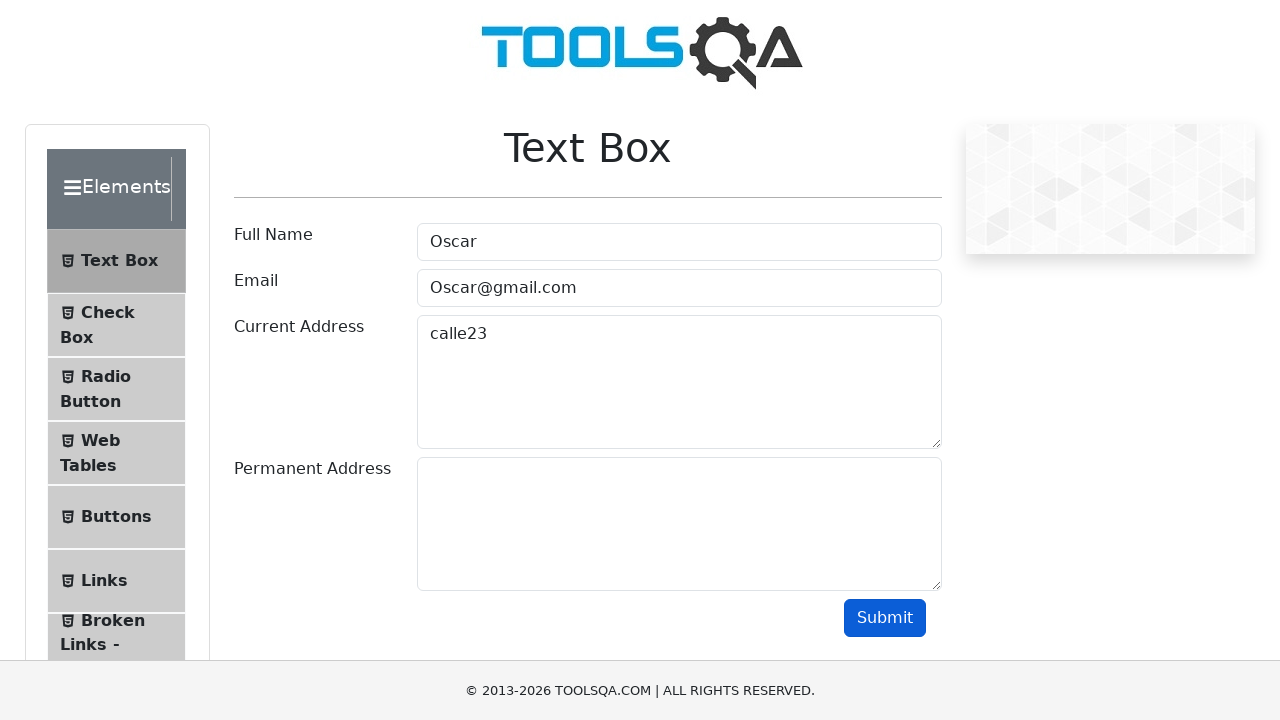